Tests radio button interaction on an HTML forms demo page by clicking the "Milk" radio button, then iterating through radio buttons to find and click the "Cheese" option.

Starting URL: http://echoecho.com/htmlforms10.htm

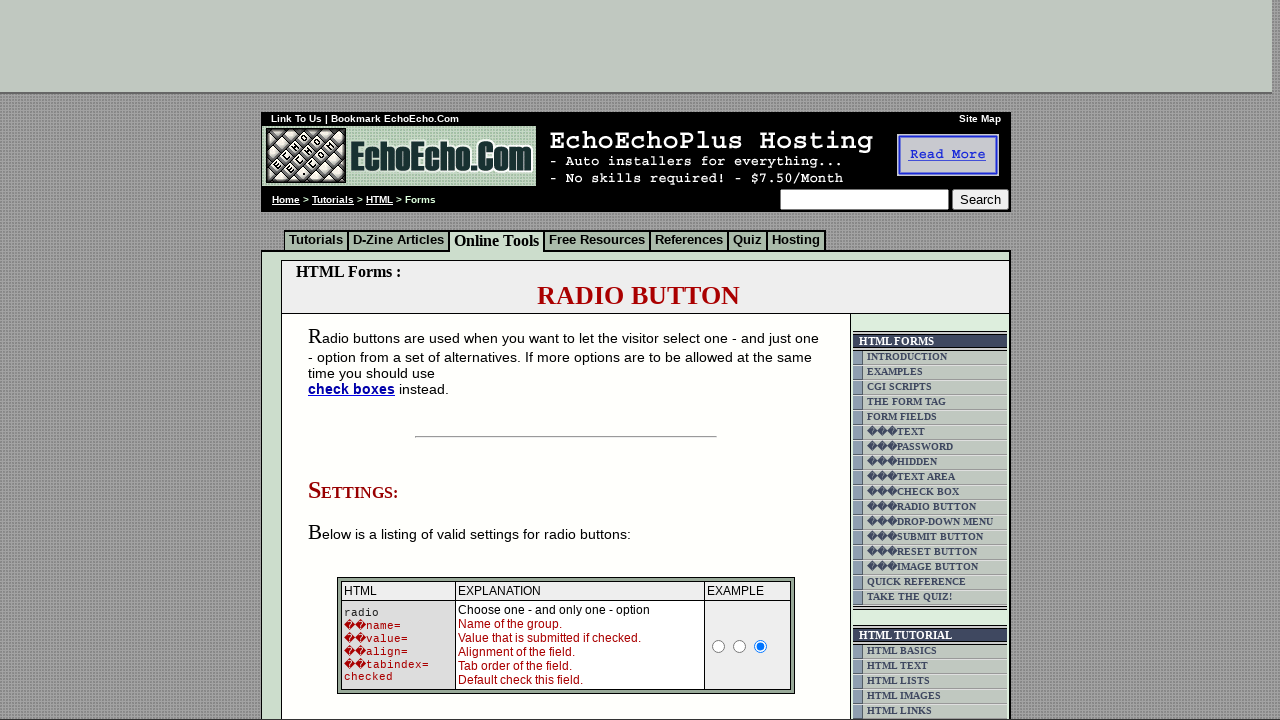

Clicked the 'Milk' radio button at (356, 360) on input[value='Milk']
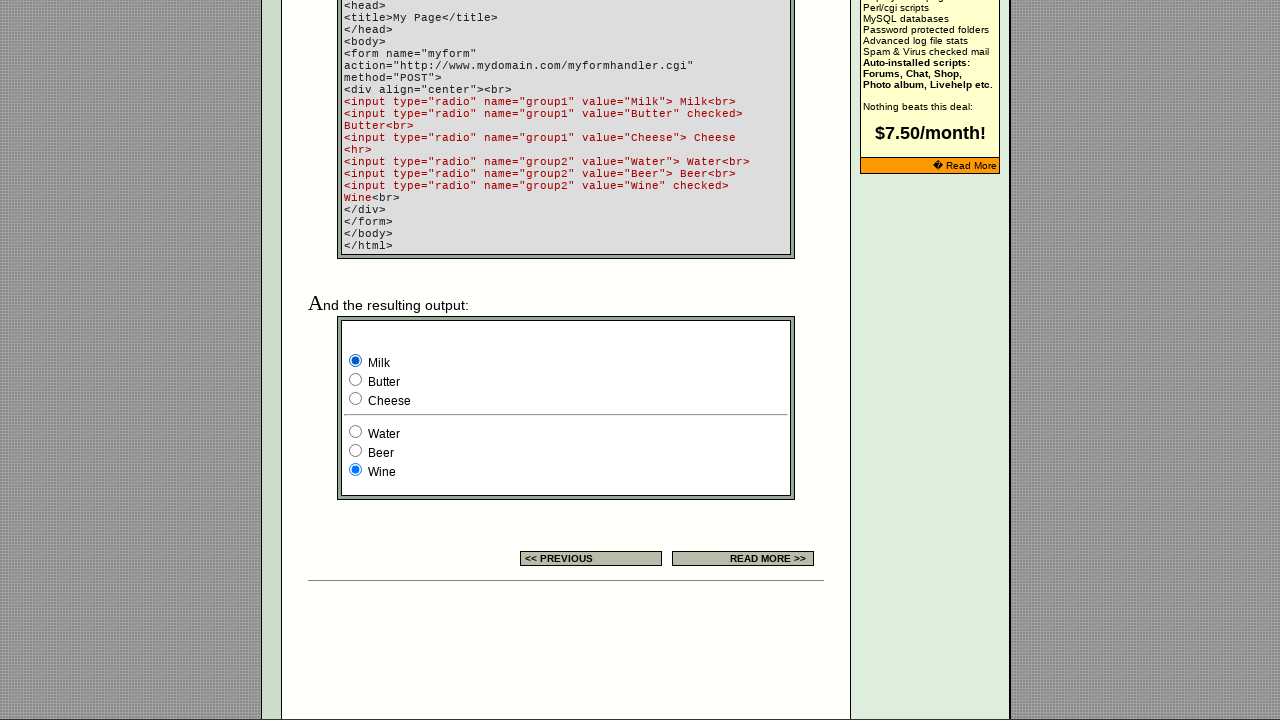

Located all radio buttons in group1
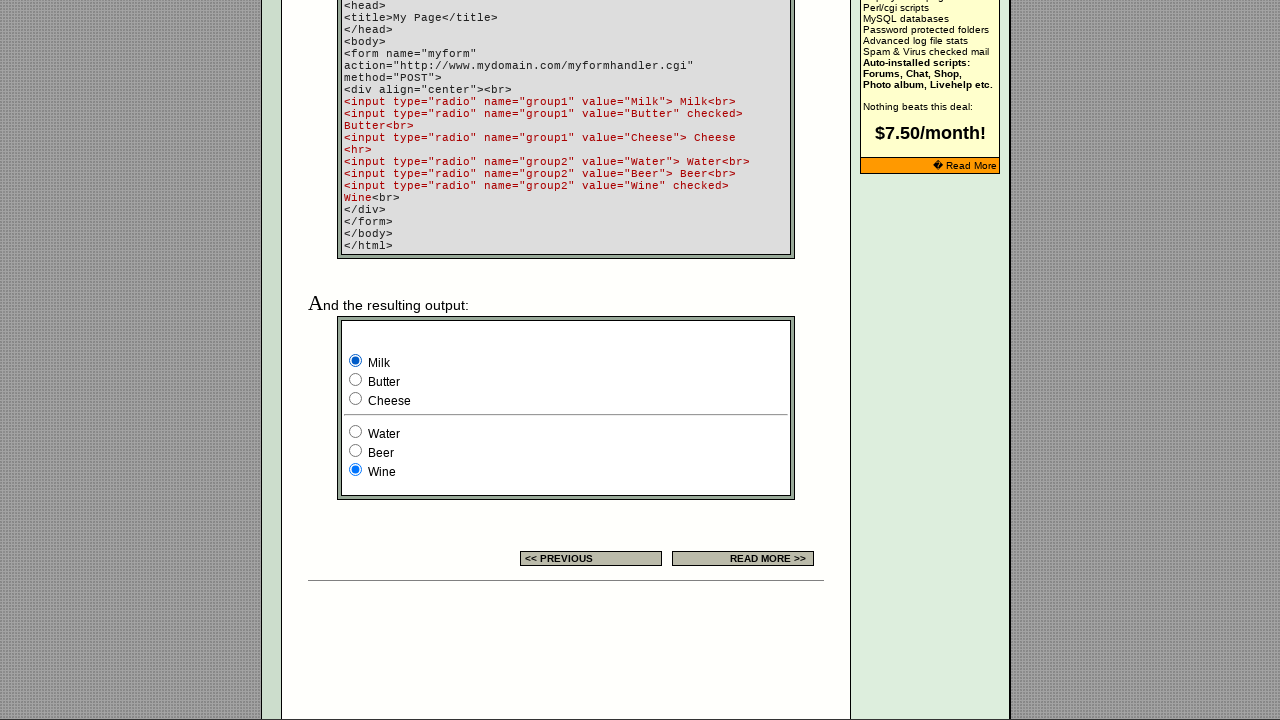

Found 3 radio buttons in group1
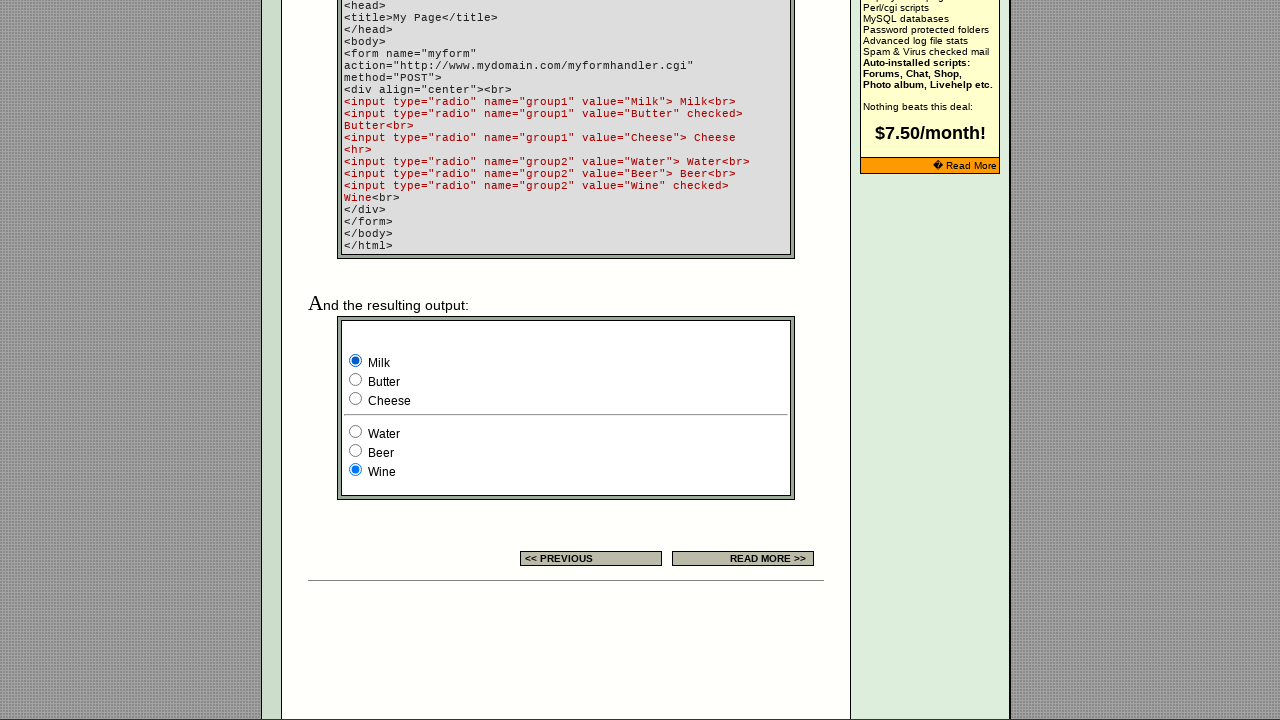

Retrieved value 'Milk' from radio button at index 0
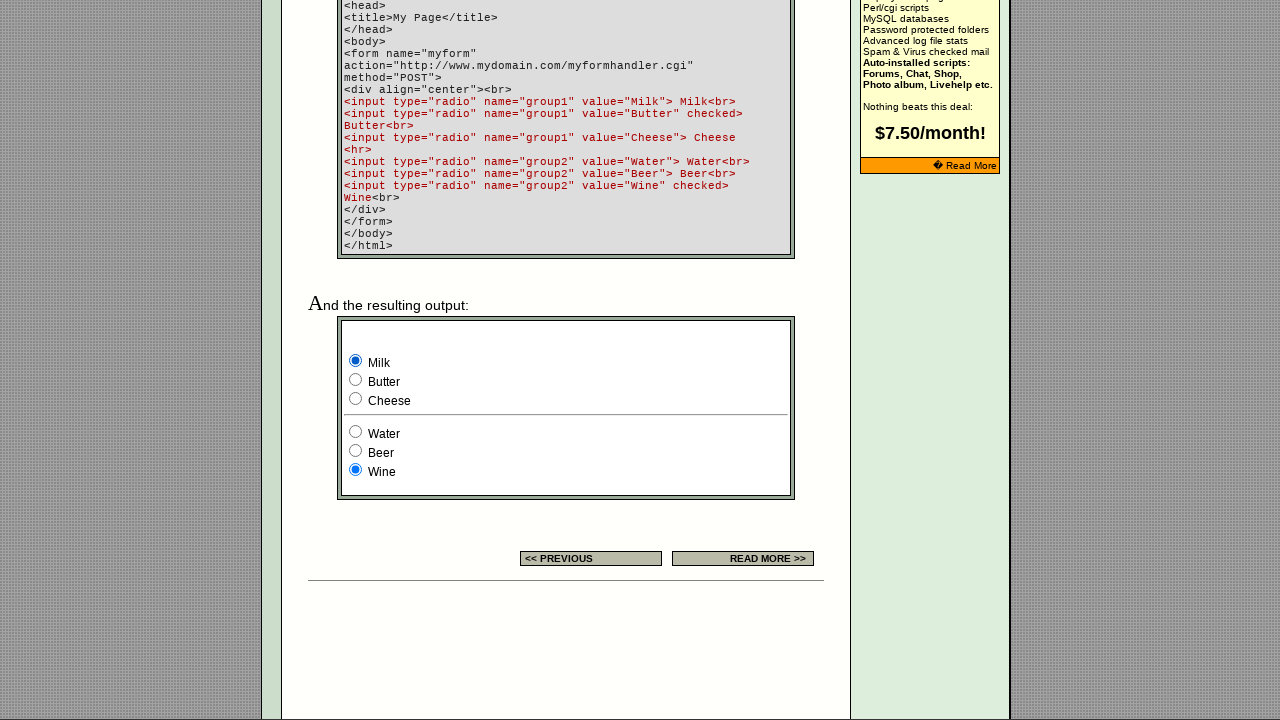

Retrieved value 'Butter' from radio button at index 1
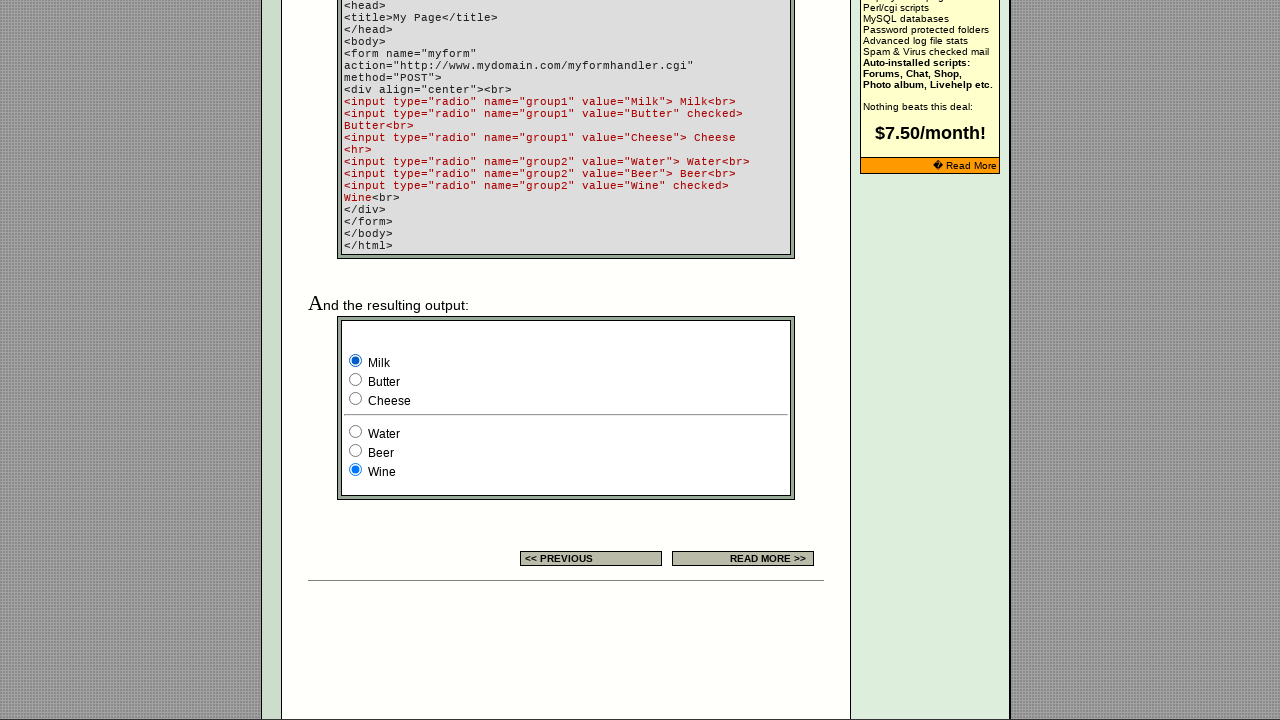

Retrieved value 'Cheese' from radio button at index 2
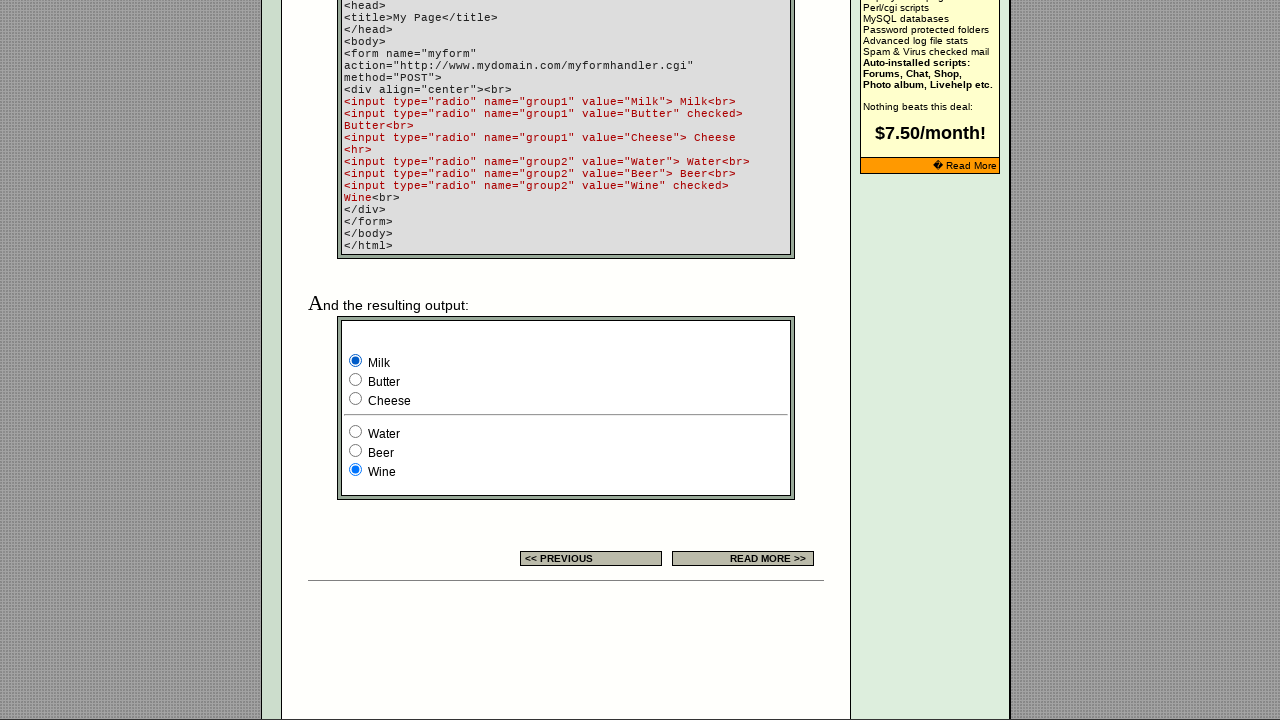

Clicked the 'Cheese' radio button at (356, 398) on input[name='group1'] >> nth=2
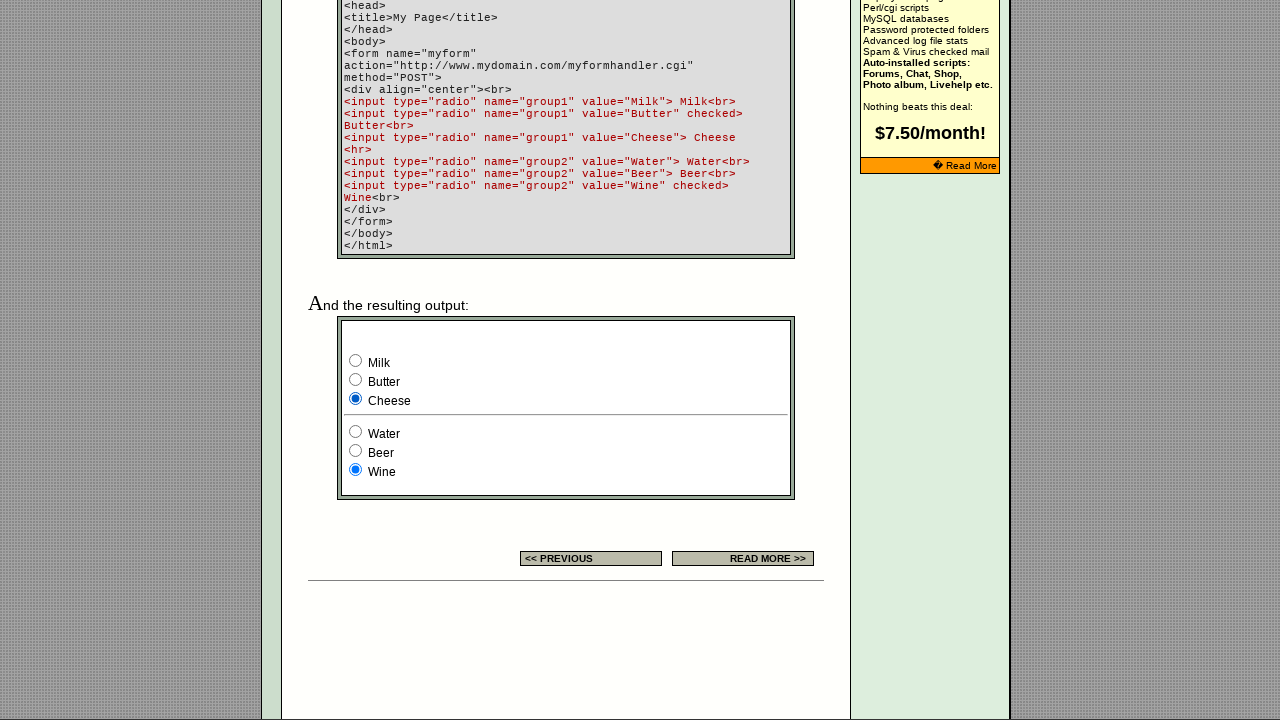

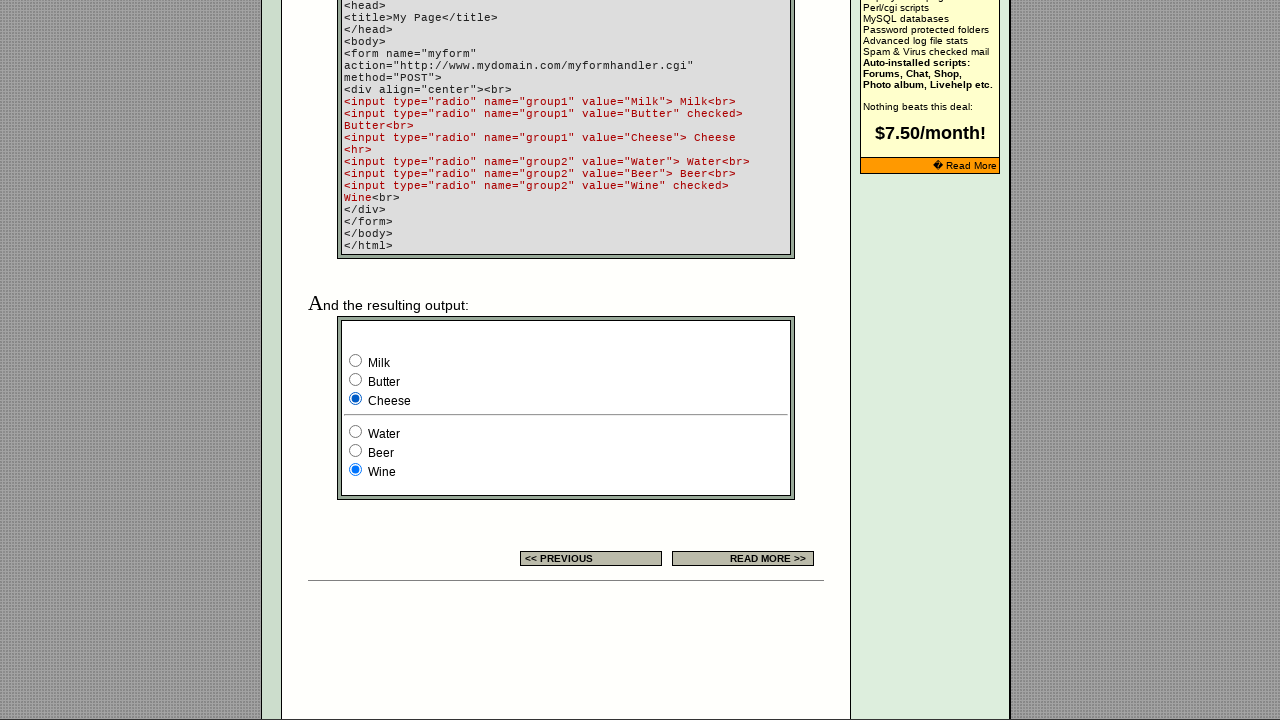